Tests right-click context menu functionality by performing a context click on an element, waiting for the context menu to appear, and clicking on the "Copy" option from the menu.

Starting URL: http://swisnl.github.io/jQuery-contextMenu/demo.html

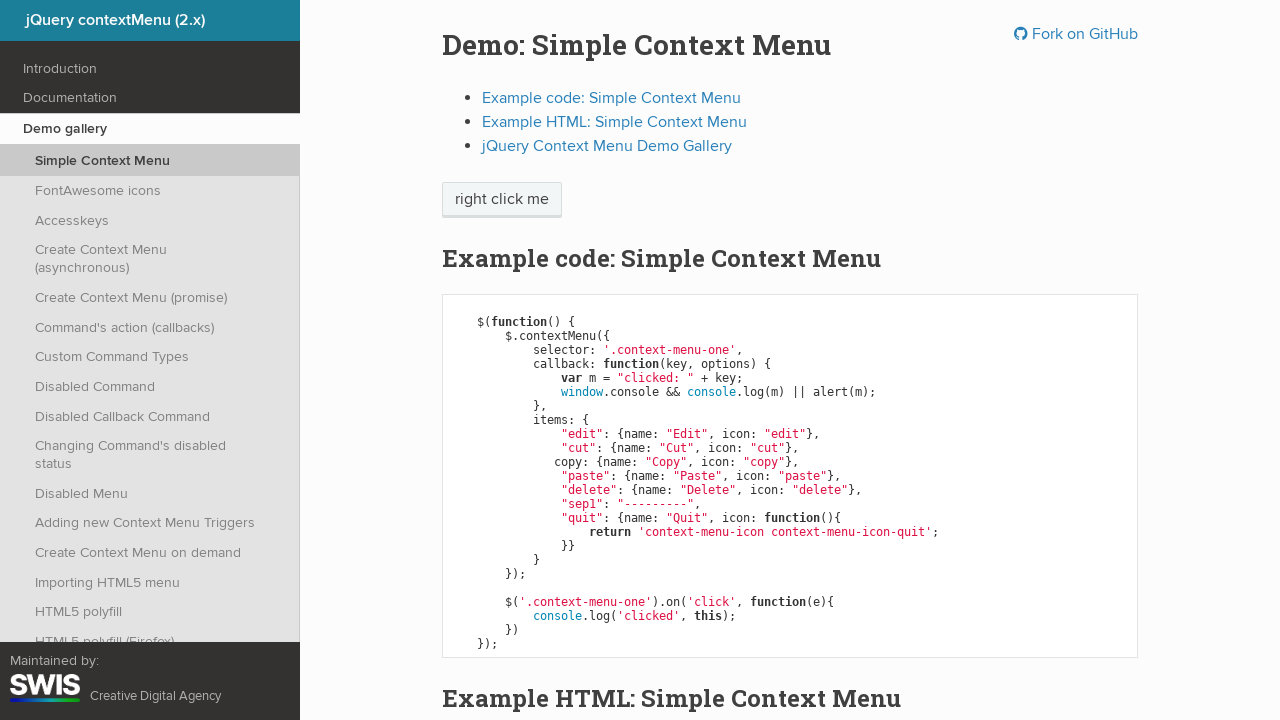

Right-clicked on context menu trigger element at (502, 200) on span.context-menu-one
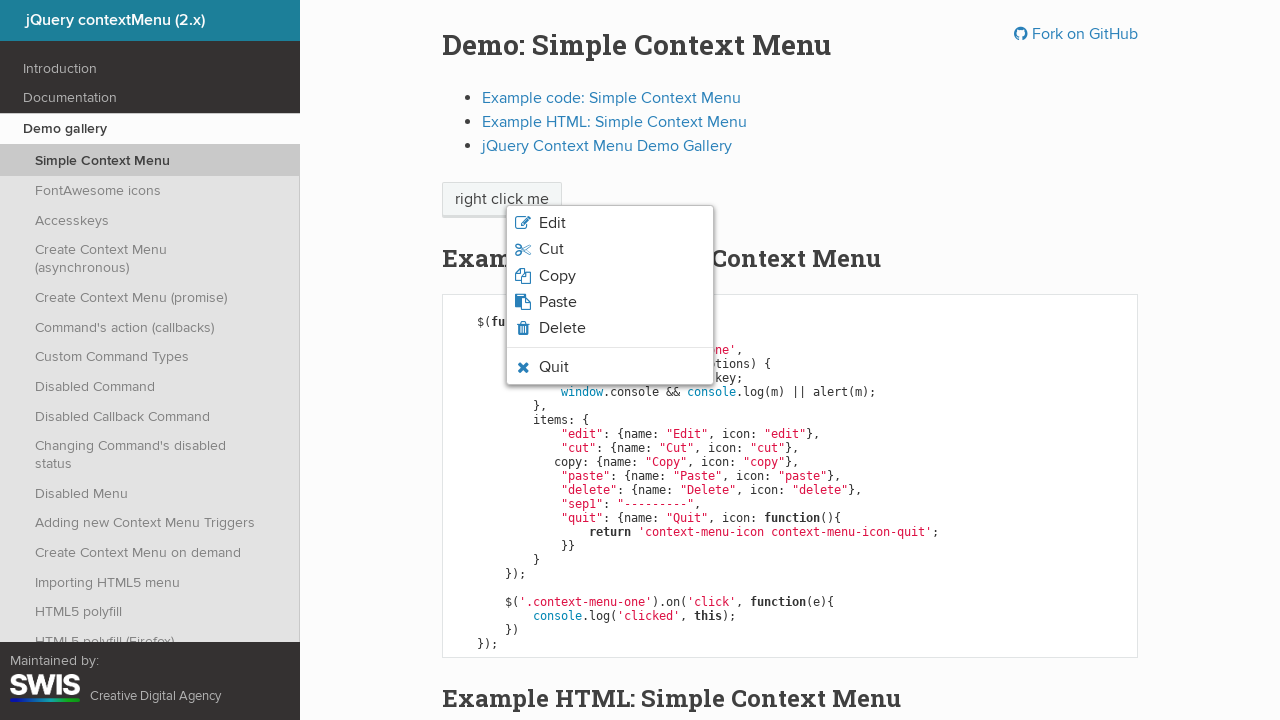

Context menu appeared
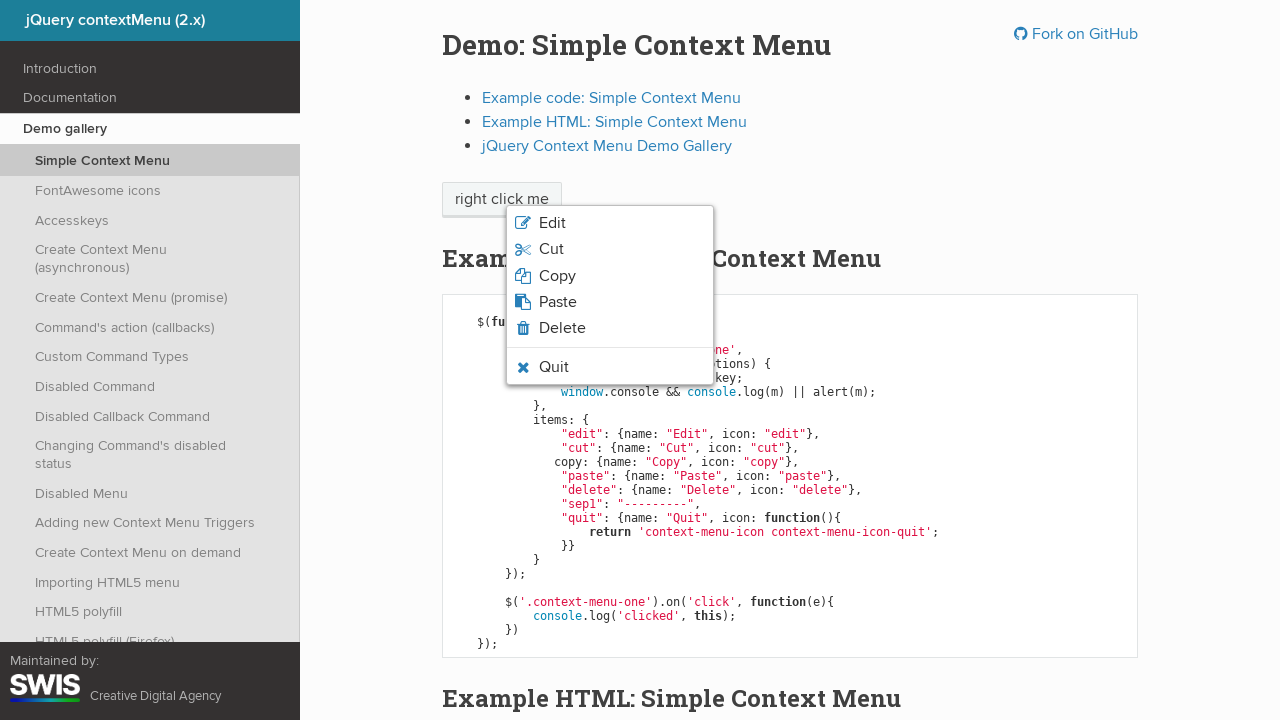

Clicked on 'Copy' option from context menu at (557, 276) on xpath=//ul[contains(@class,'context-menu-list')]/li/span[text()='Copy']
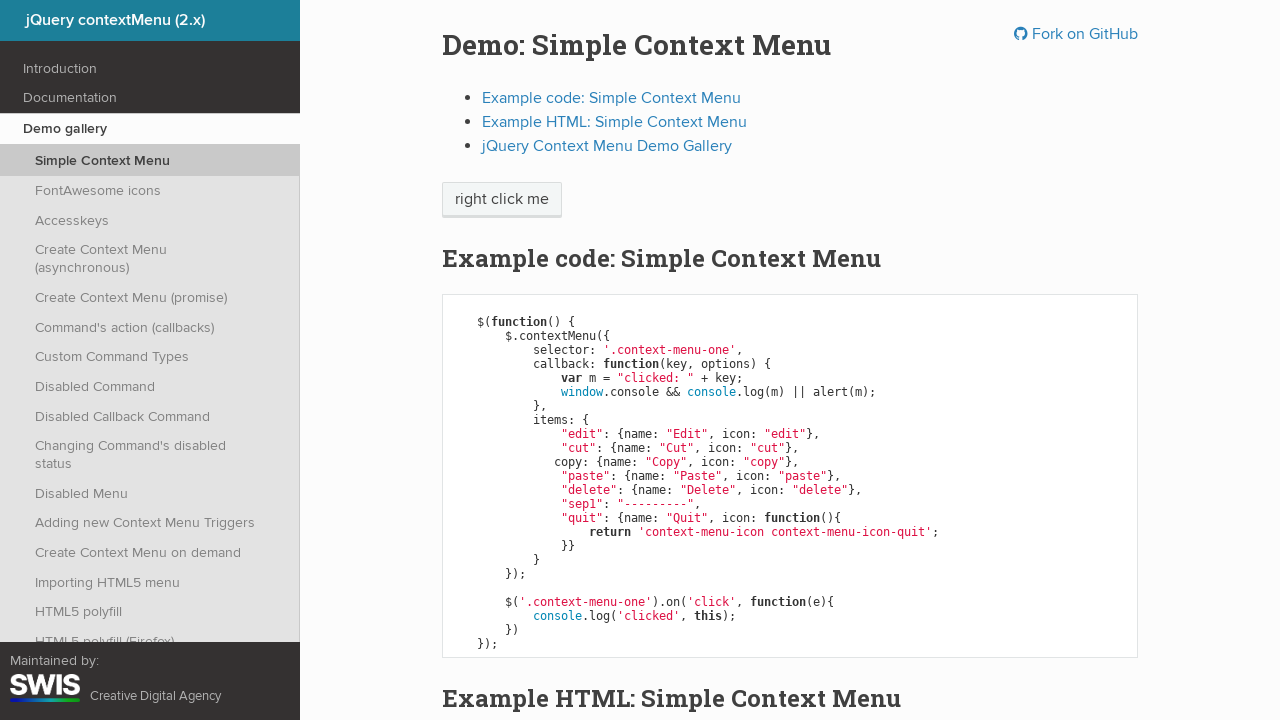

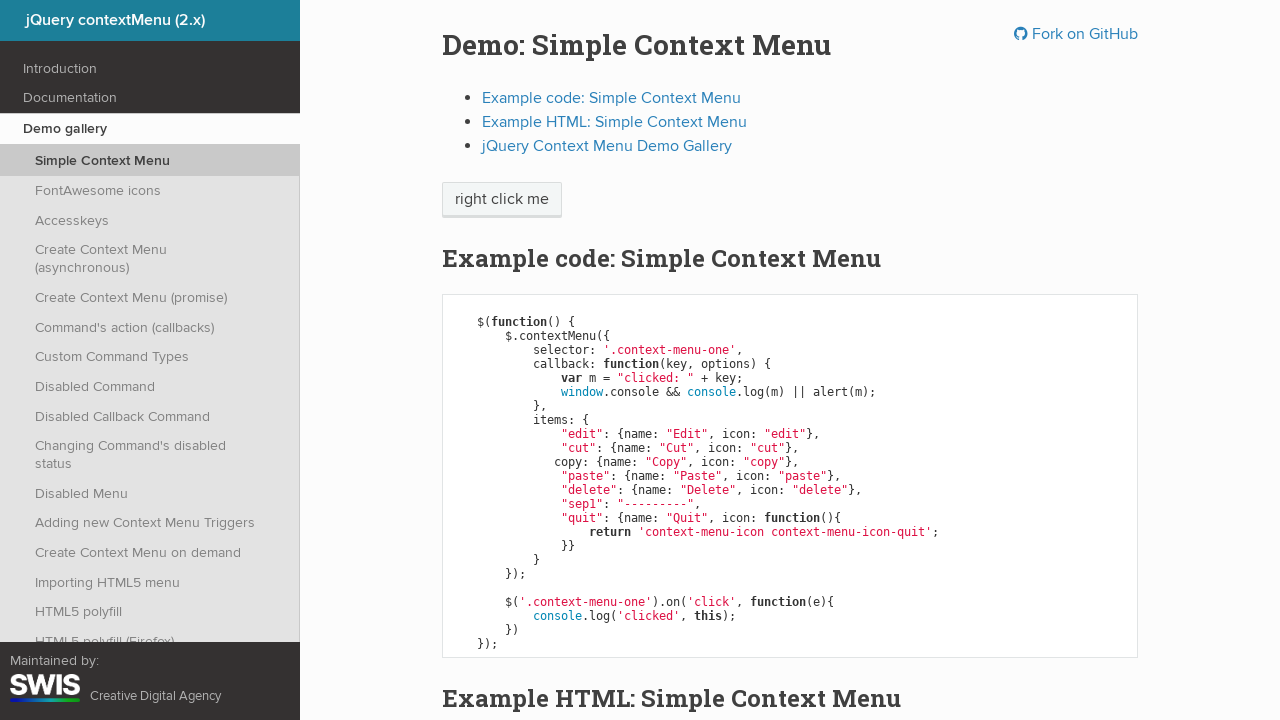